Navigates to the Mercury Tours demo website and maximizes the browser window to verify the page loads correctly.

Starting URL: http://demo.guru99.com/test/newtours/

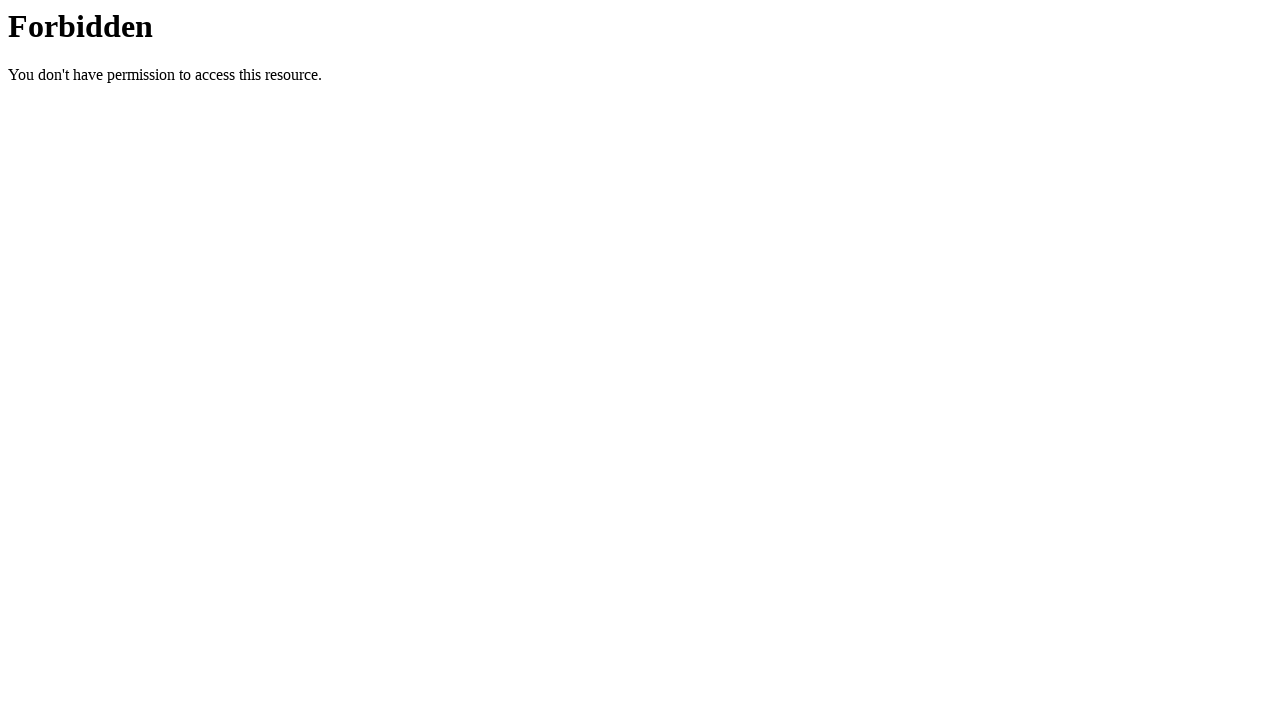

Set viewport size to 1920x1080 to maximize browser window
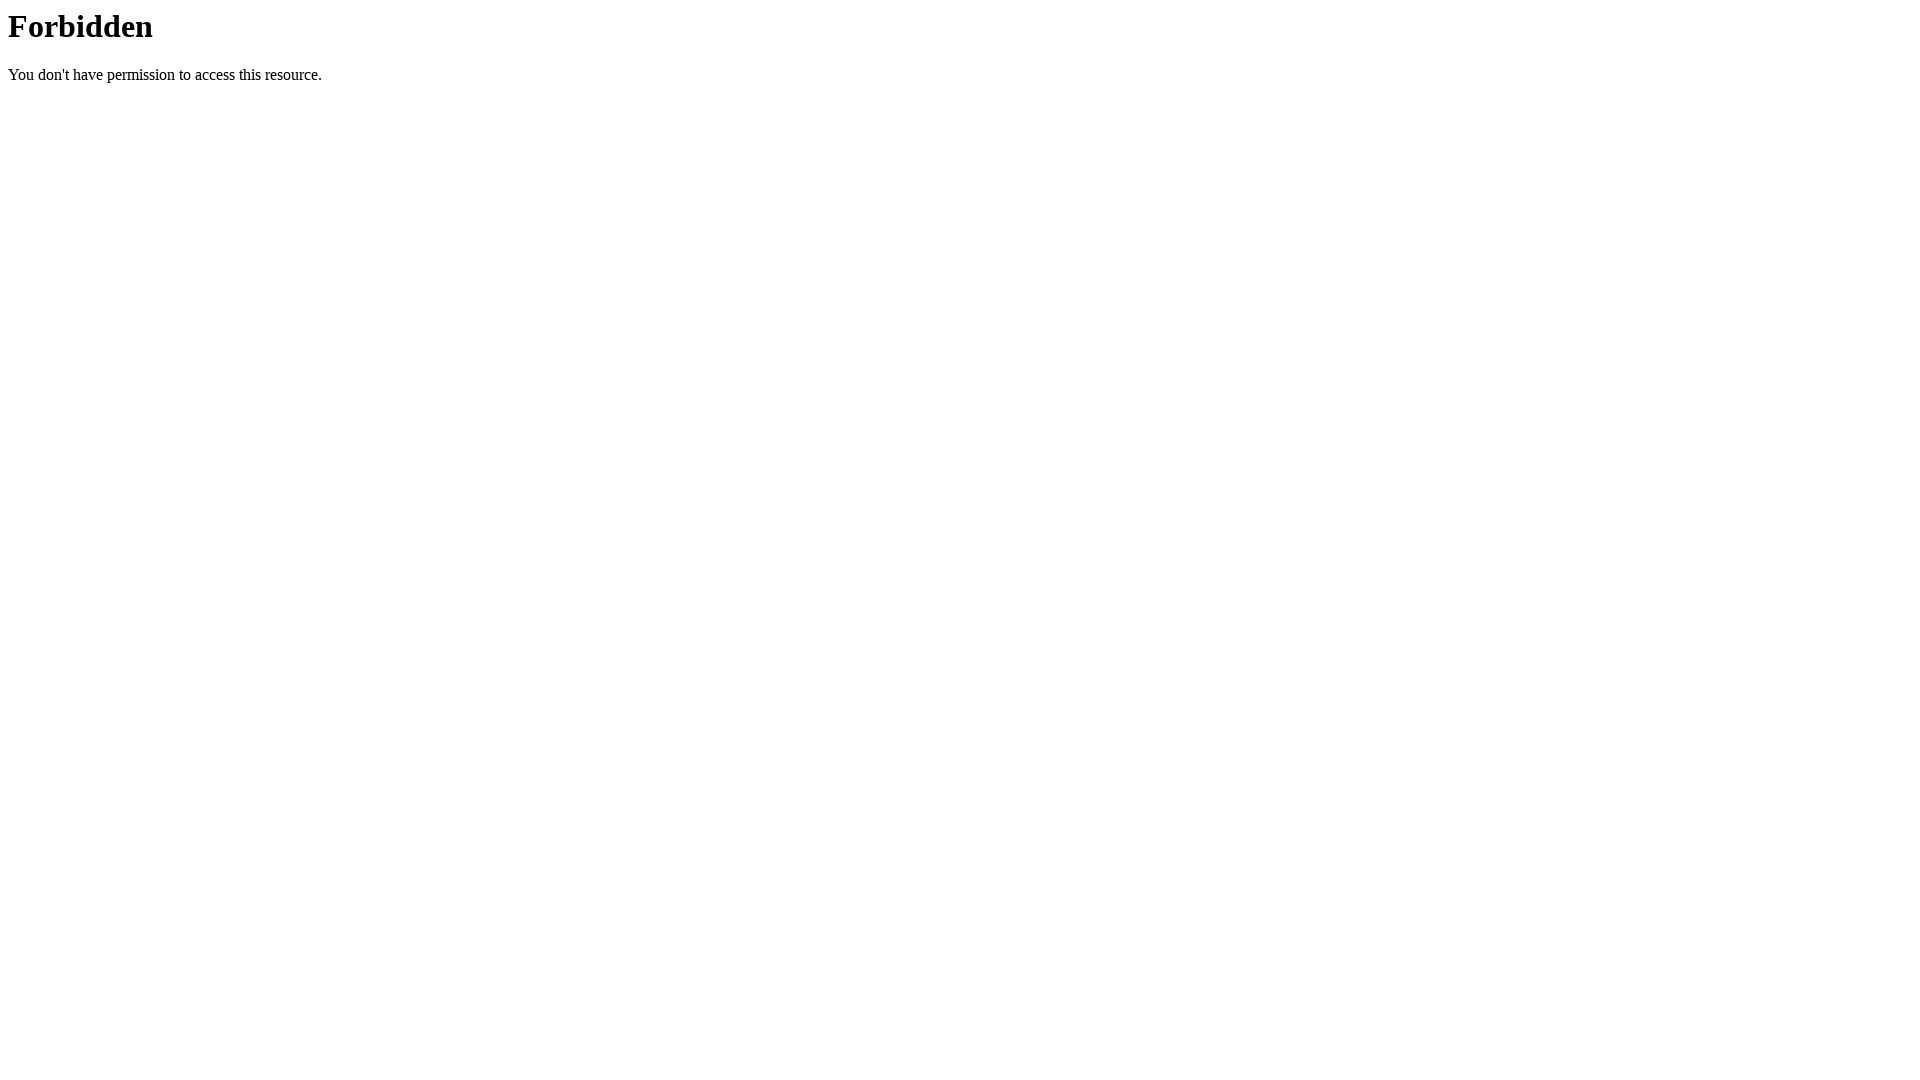

Mercury Tours demo website page loaded successfully
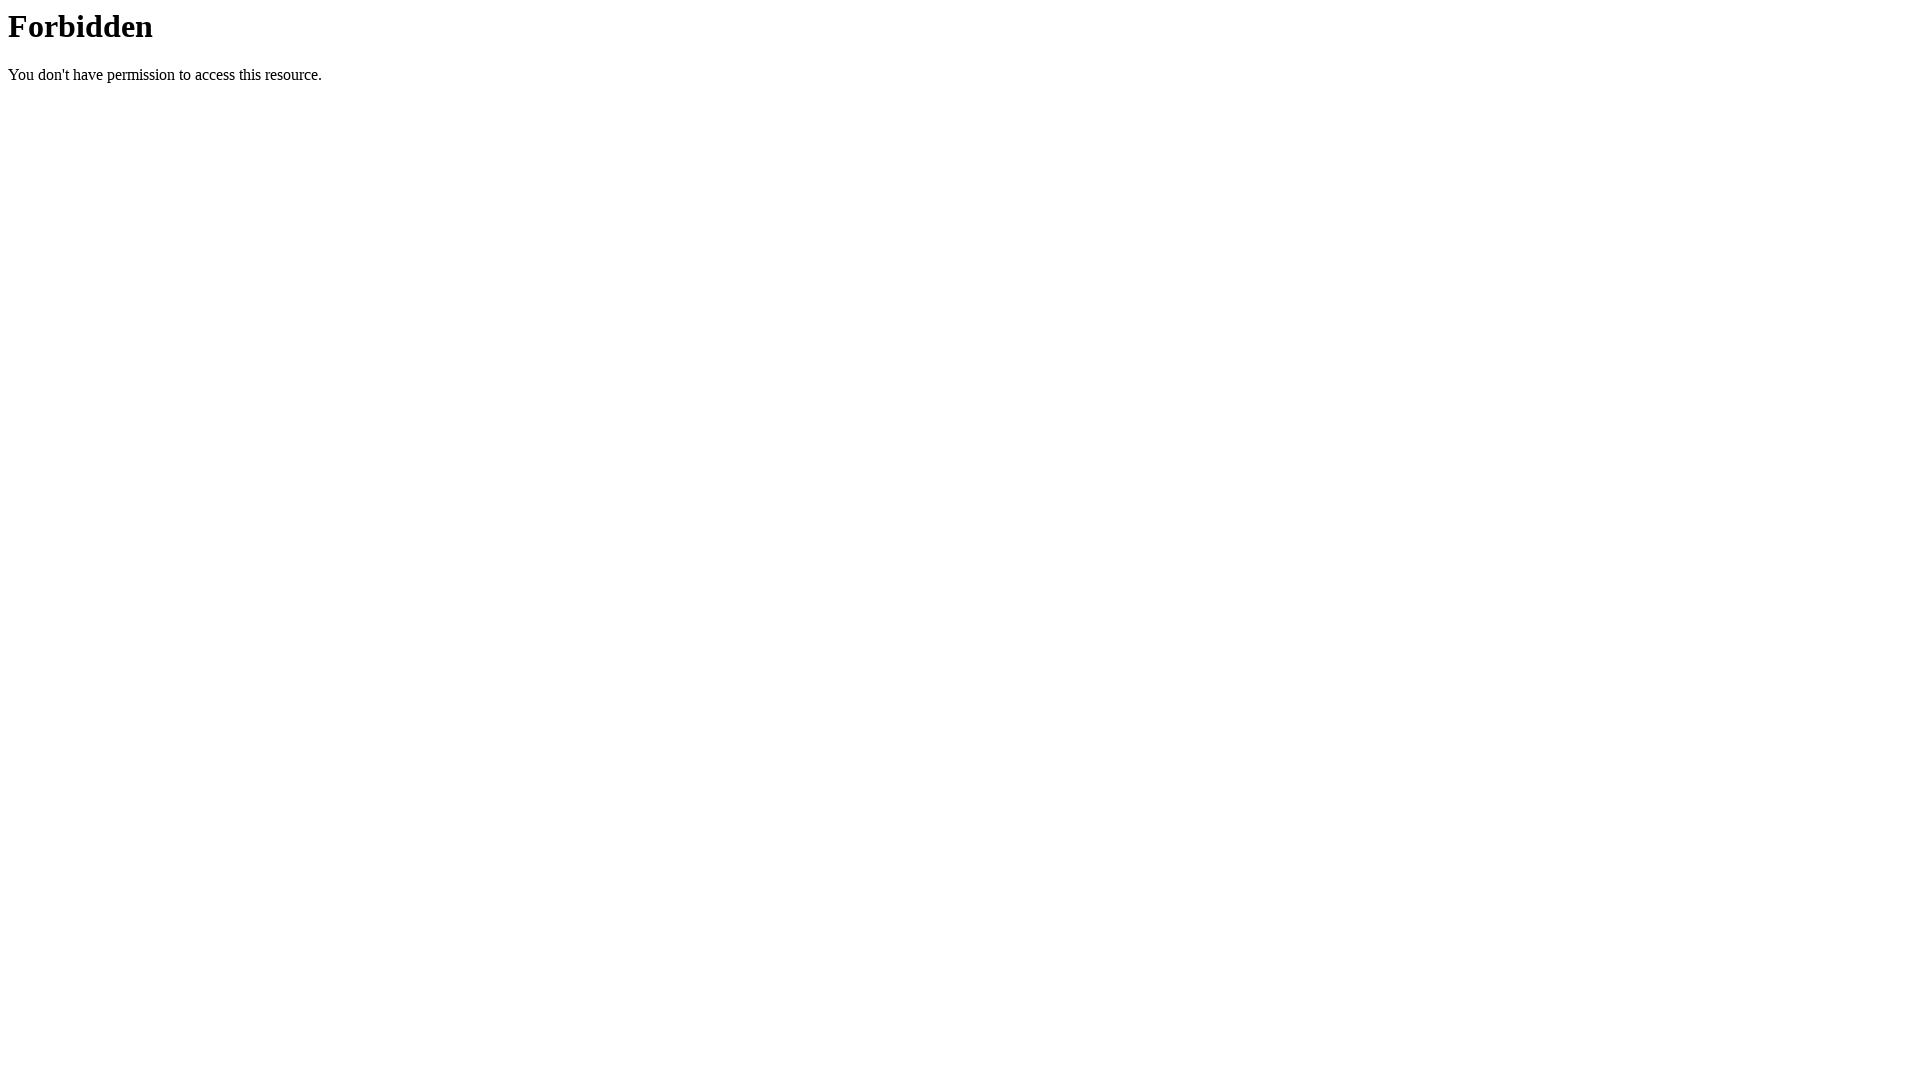

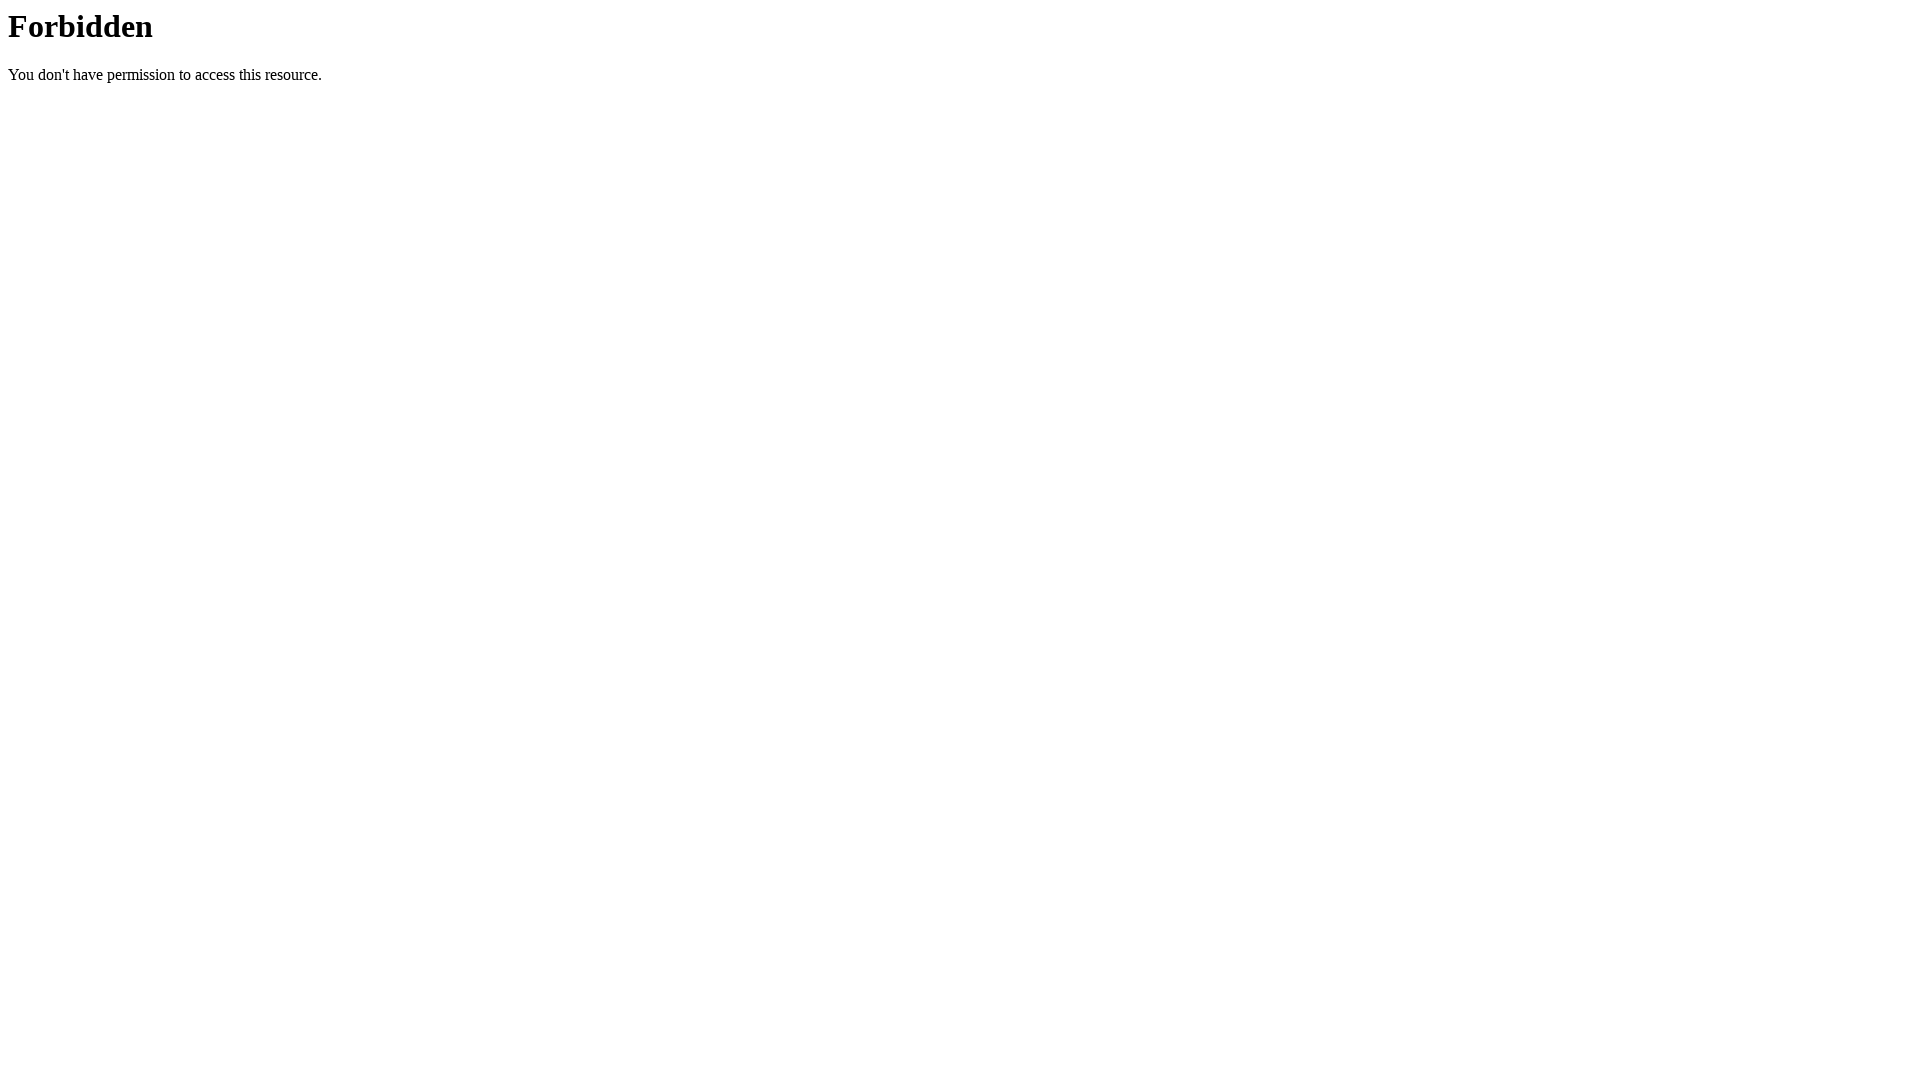